Tests drag and drop functionality within an iframe by dragging an element from source to destination

Starting URL: https://jqueryui.com/droppable/

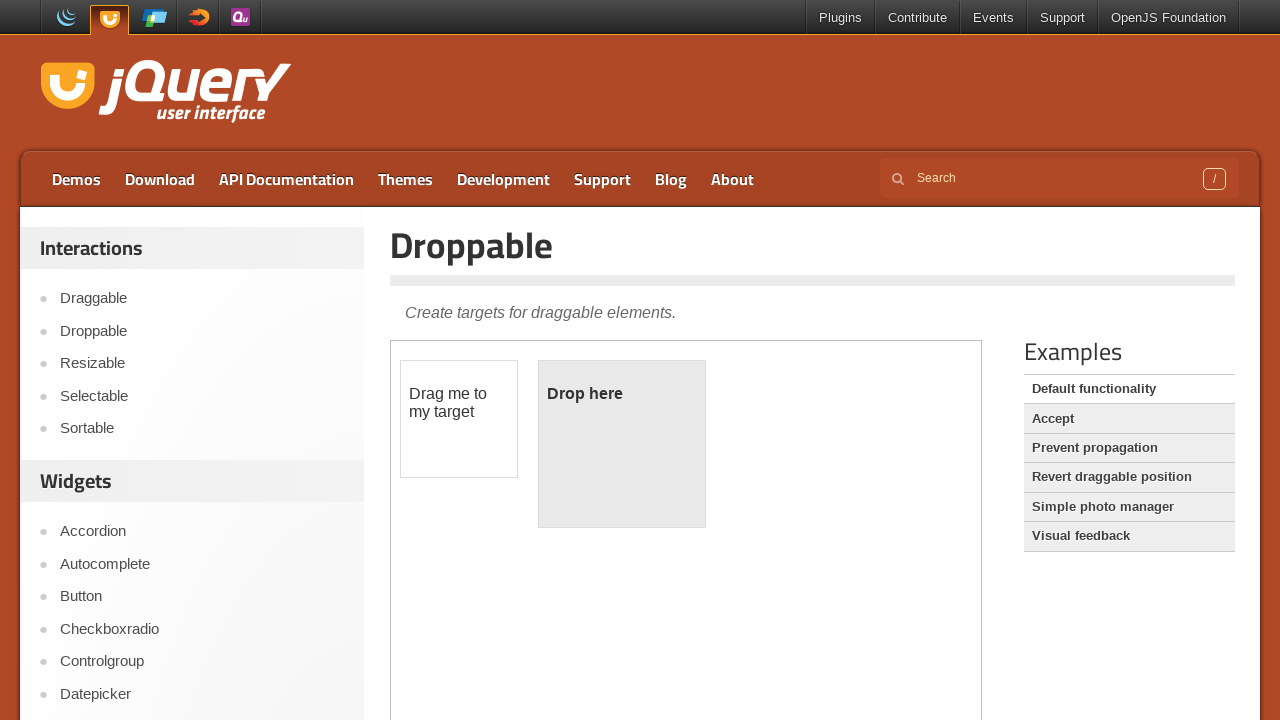

Located the iframe containing the drag and drop demo
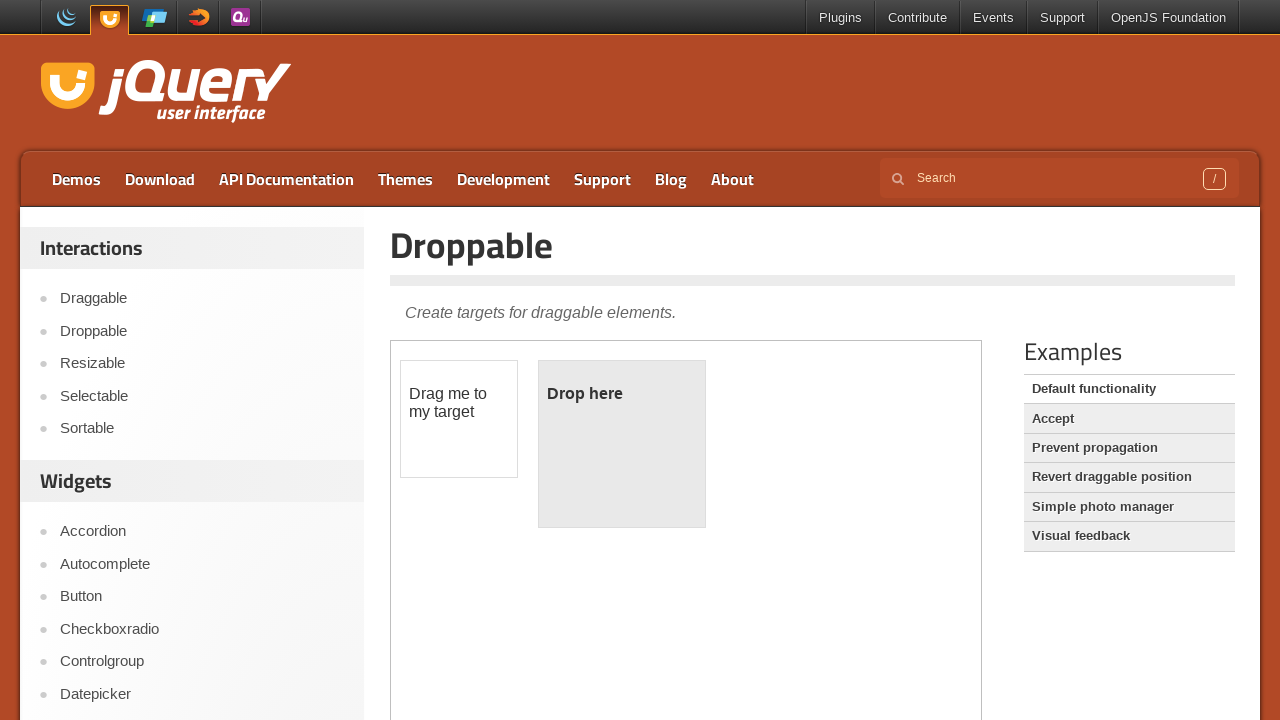

Located the draggable element
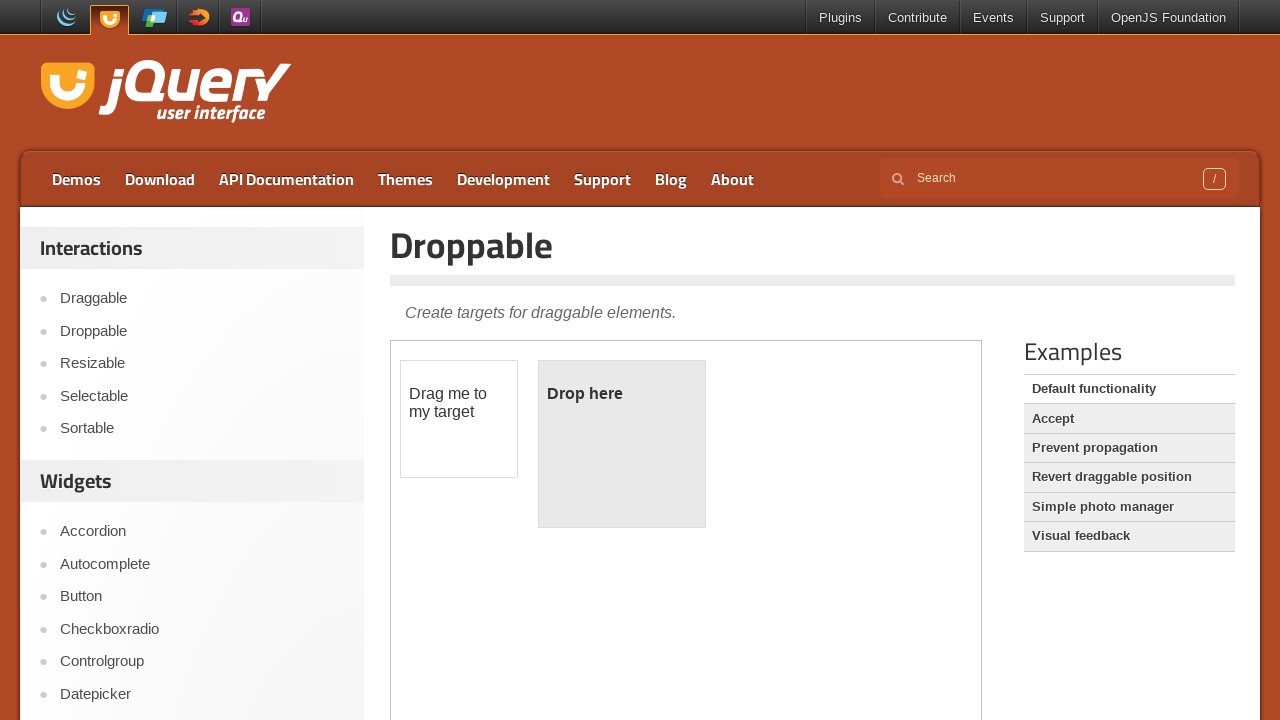

Located the droppable target element
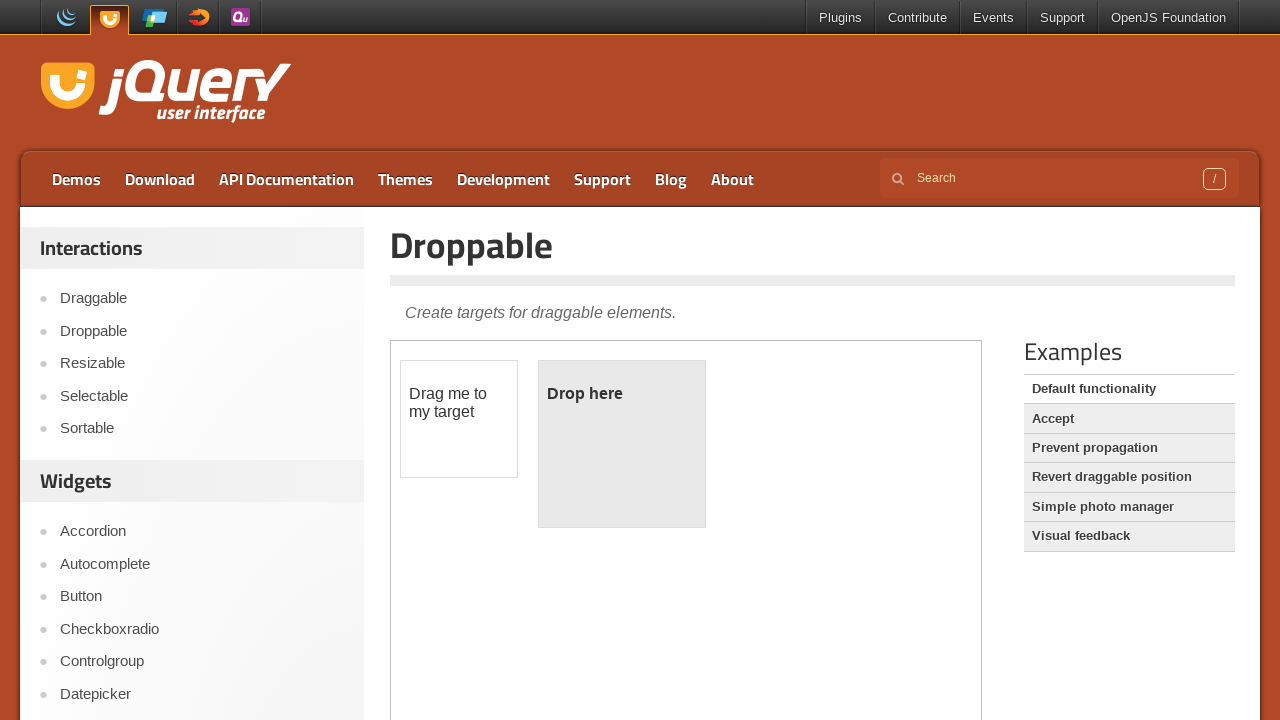

Dragged element from source to destination within iframe at (622, 444)
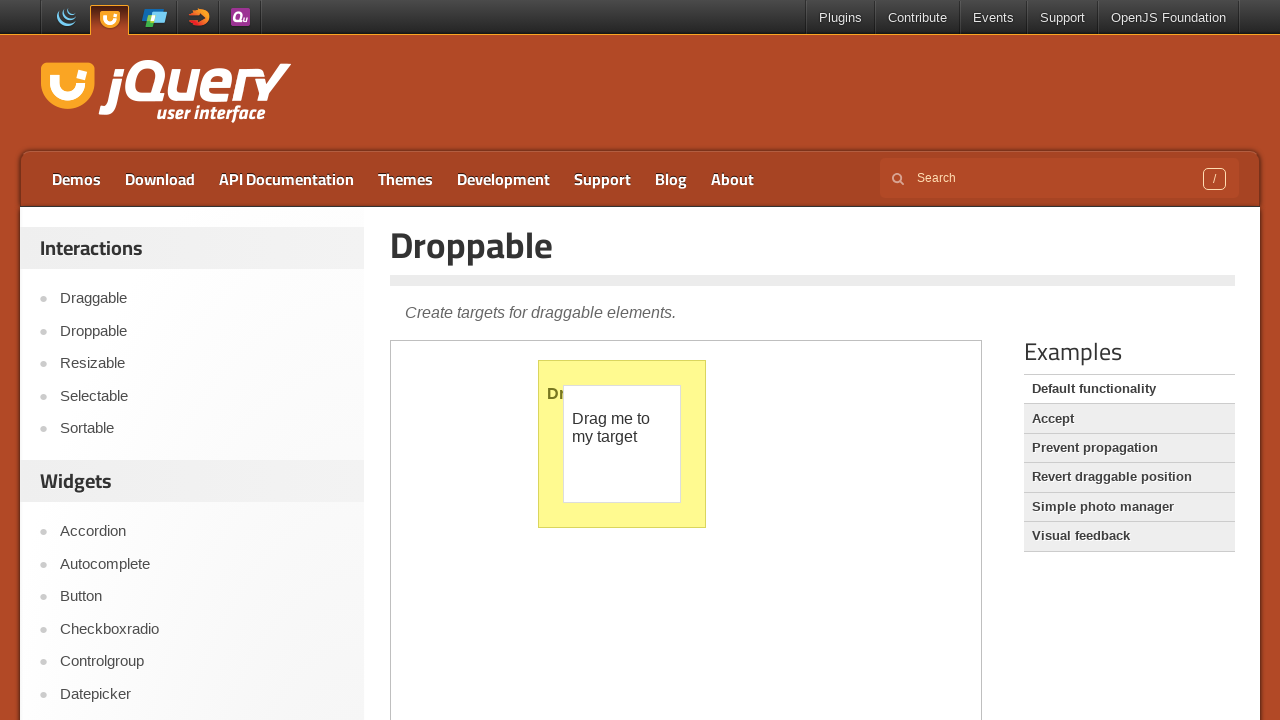

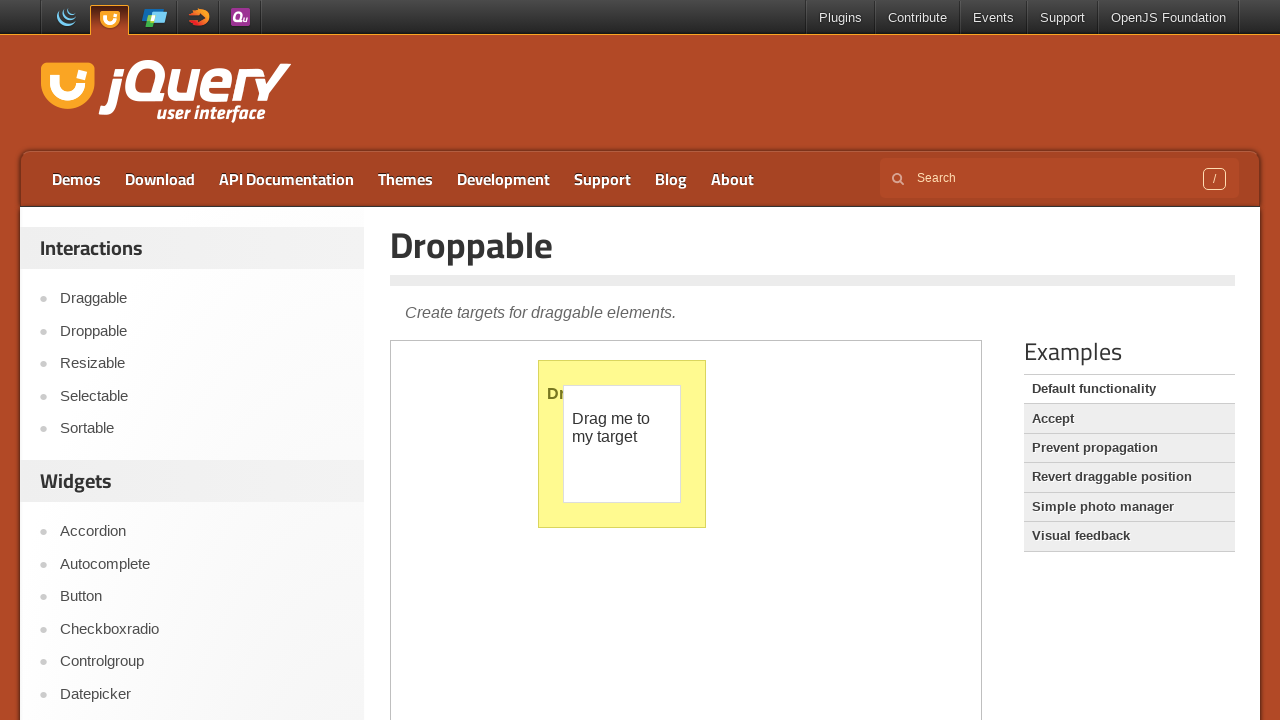